Tests filtering to display only completed todo items

Starting URL: https://demo.playwright.dev/todomvc

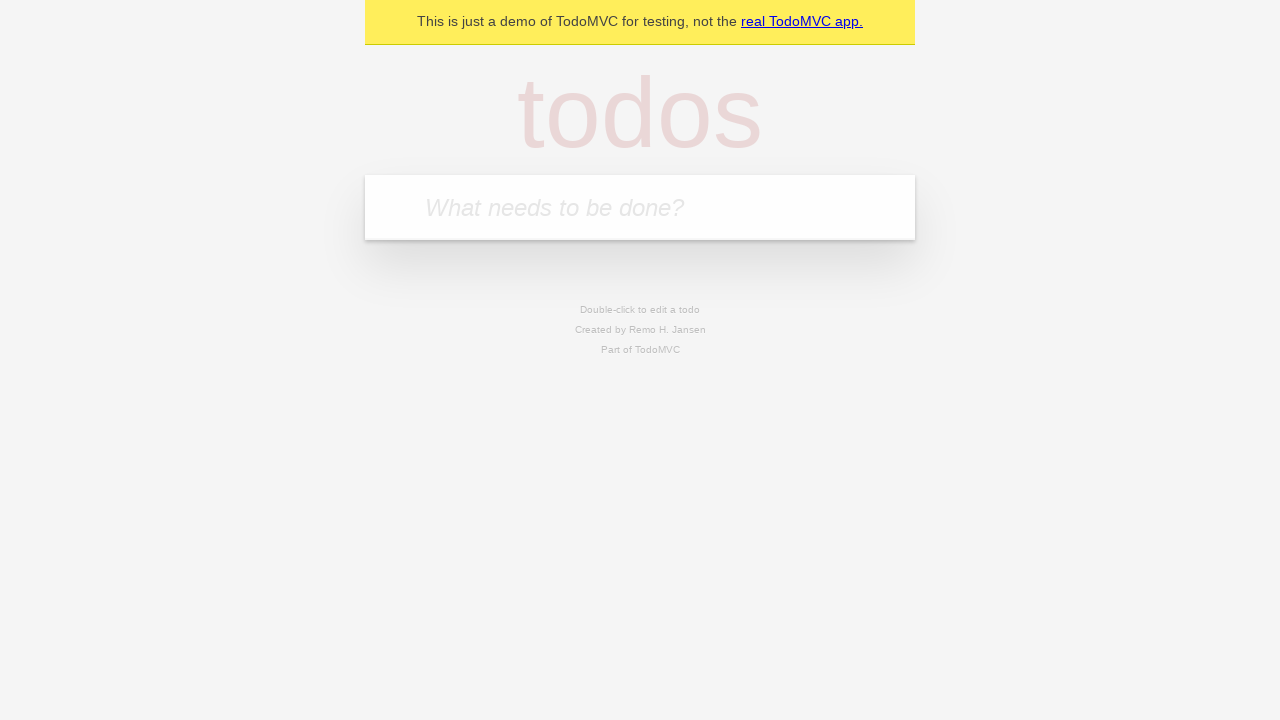

Filled todo input with 'buy some cheese' on internal:attr=[placeholder="What needs to be done?"i]
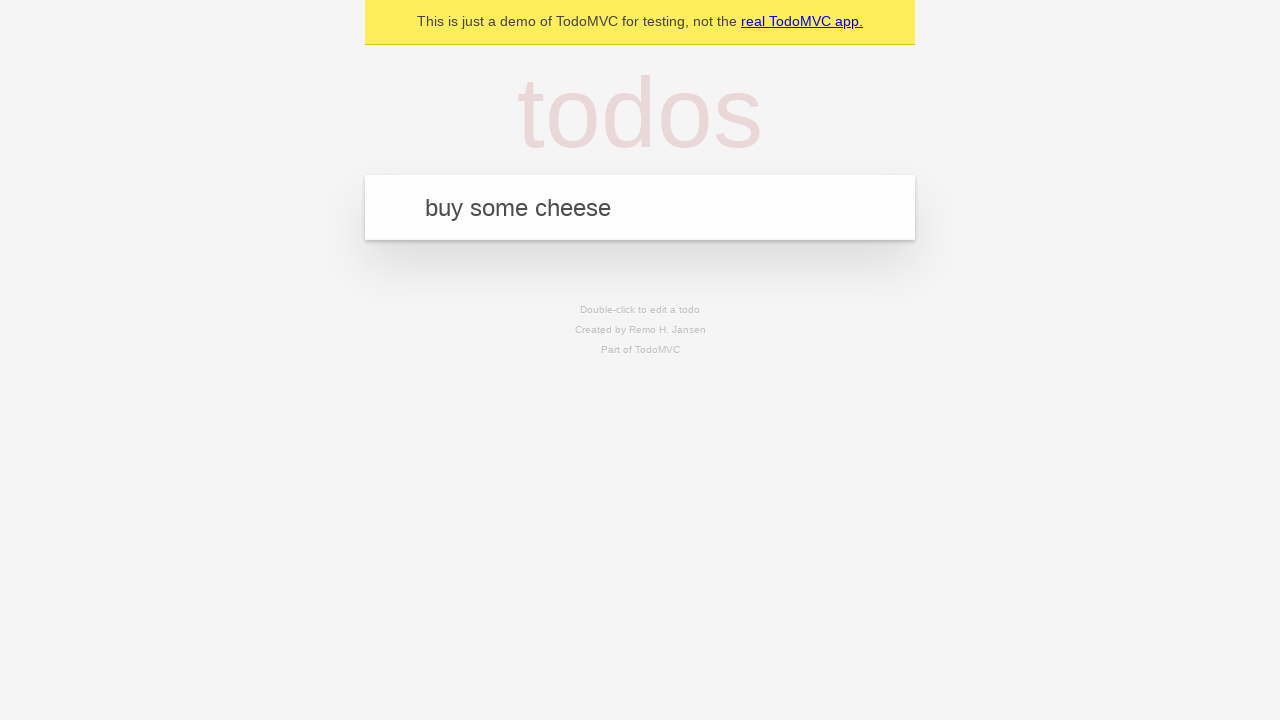

Pressed Enter to create first todo item on internal:attr=[placeholder="What needs to be done?"i]
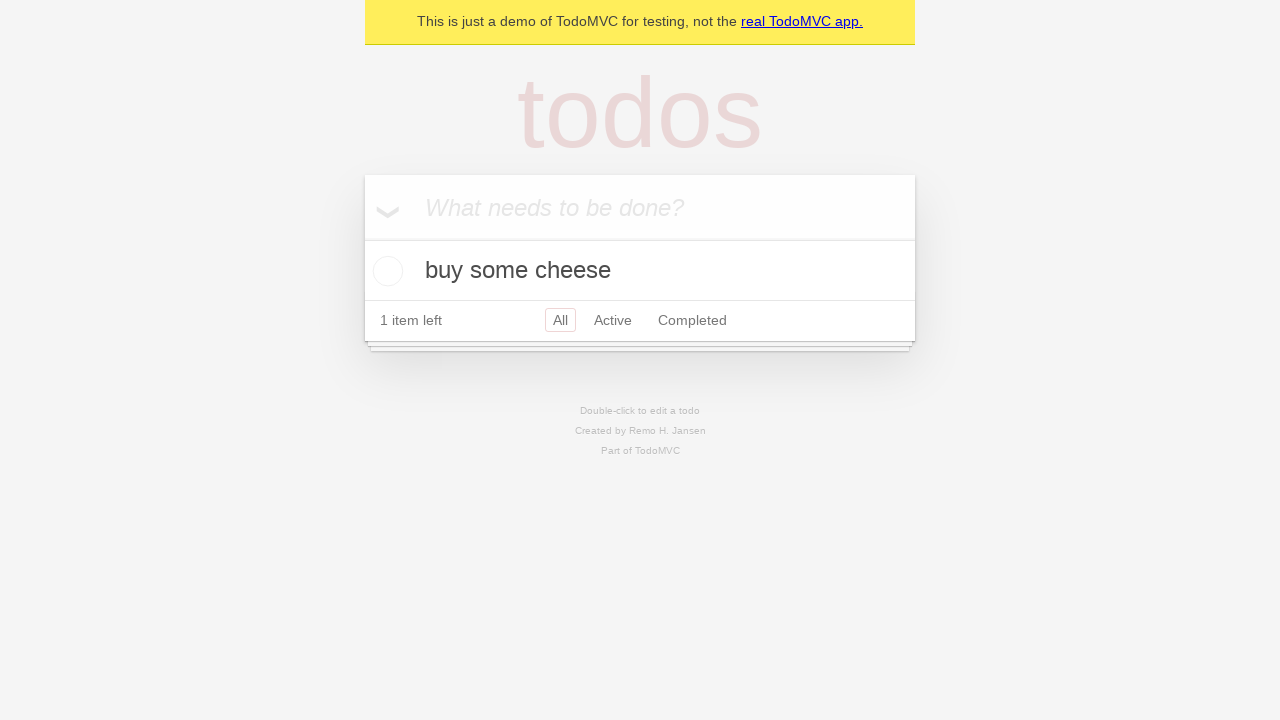

Filled todo input with 'feed the cat' on internal:attr=[placeholder="What needs to be done?"i]
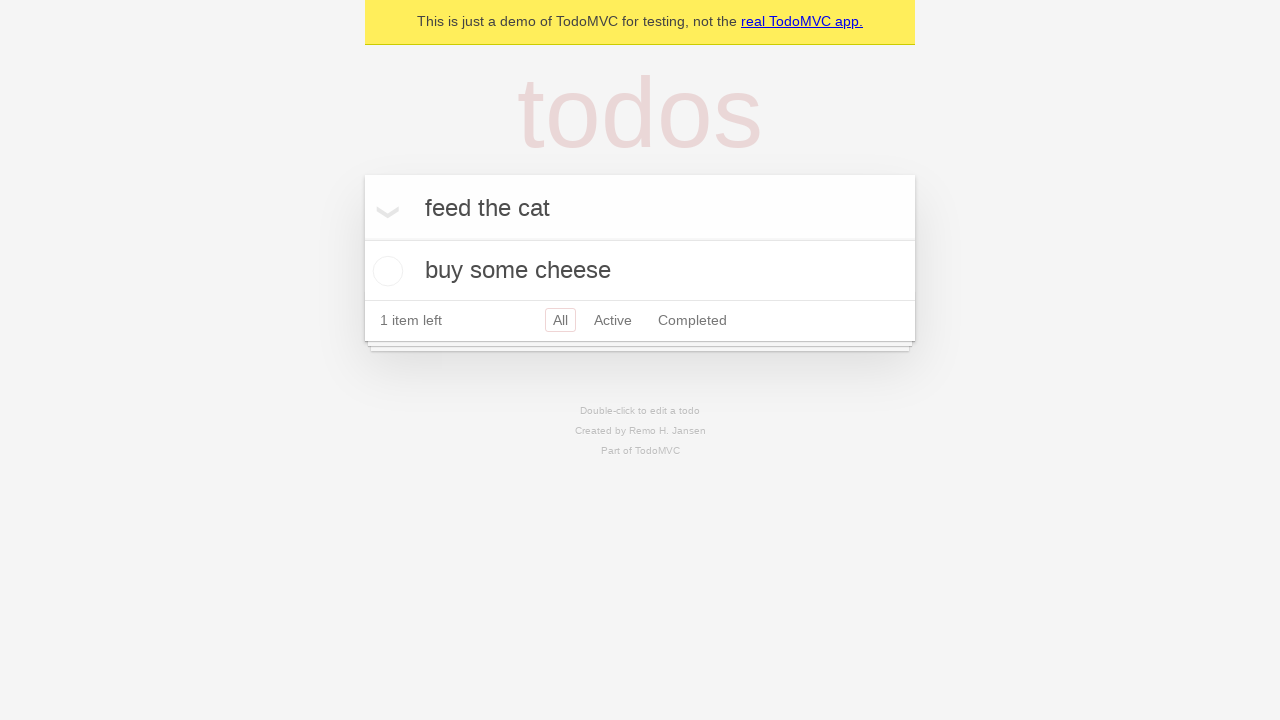

Pressed Enter to create second todo item on internal:attr=[placeholder="What needs to be done?"i]
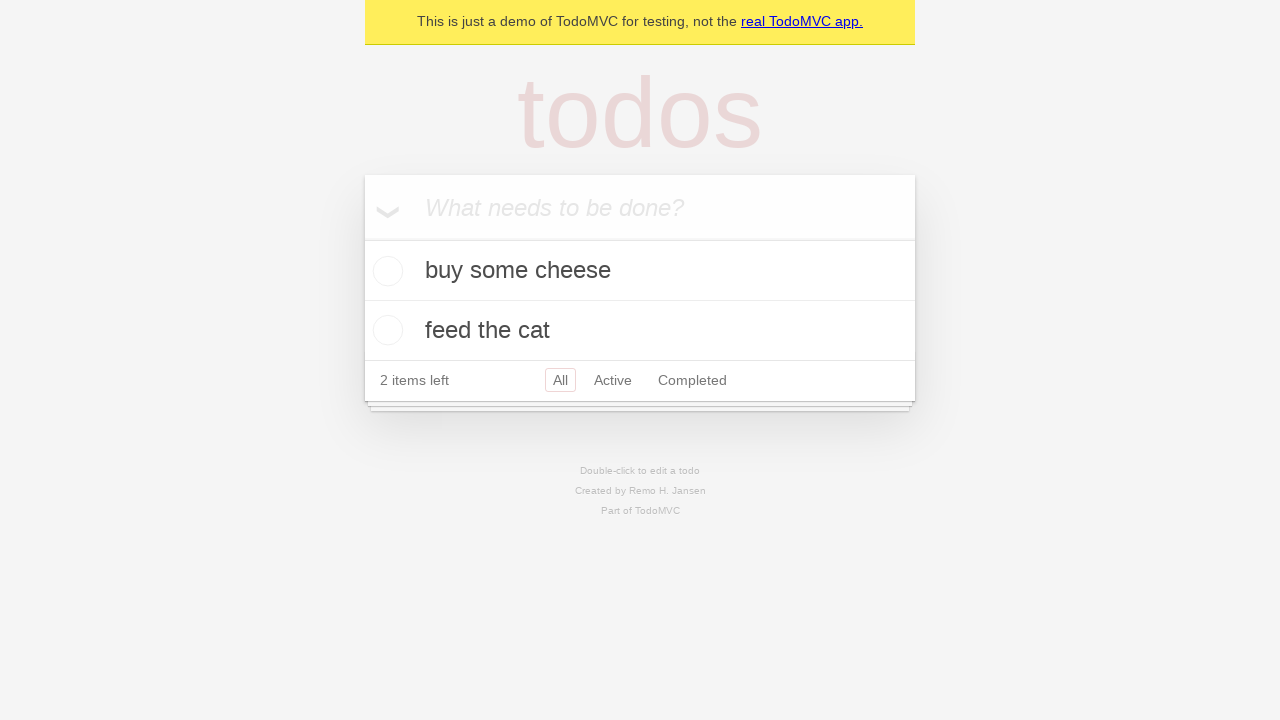

Filled todo input with 'book a doctors appointment' on internal:attr=[placeholder="What needs to be done?"i]
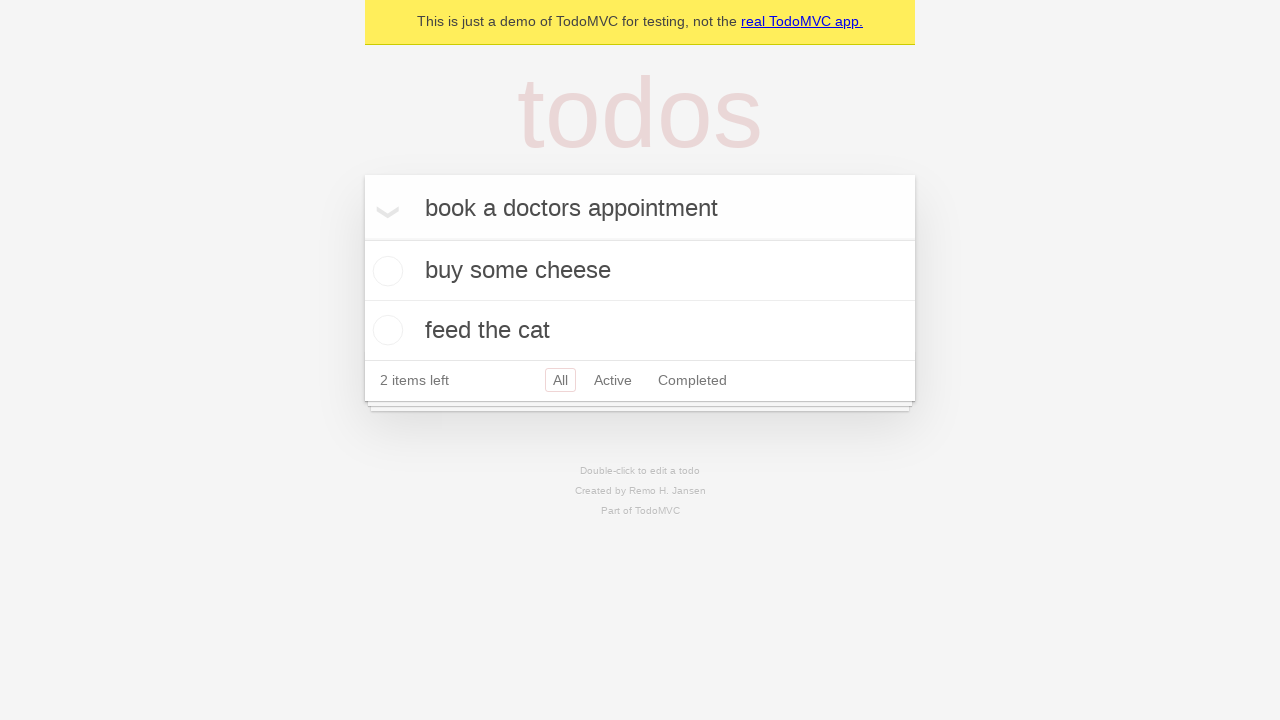

Pressed Enter to create third todo item on internal:attr=[placeholder="What needs to be done?"i]
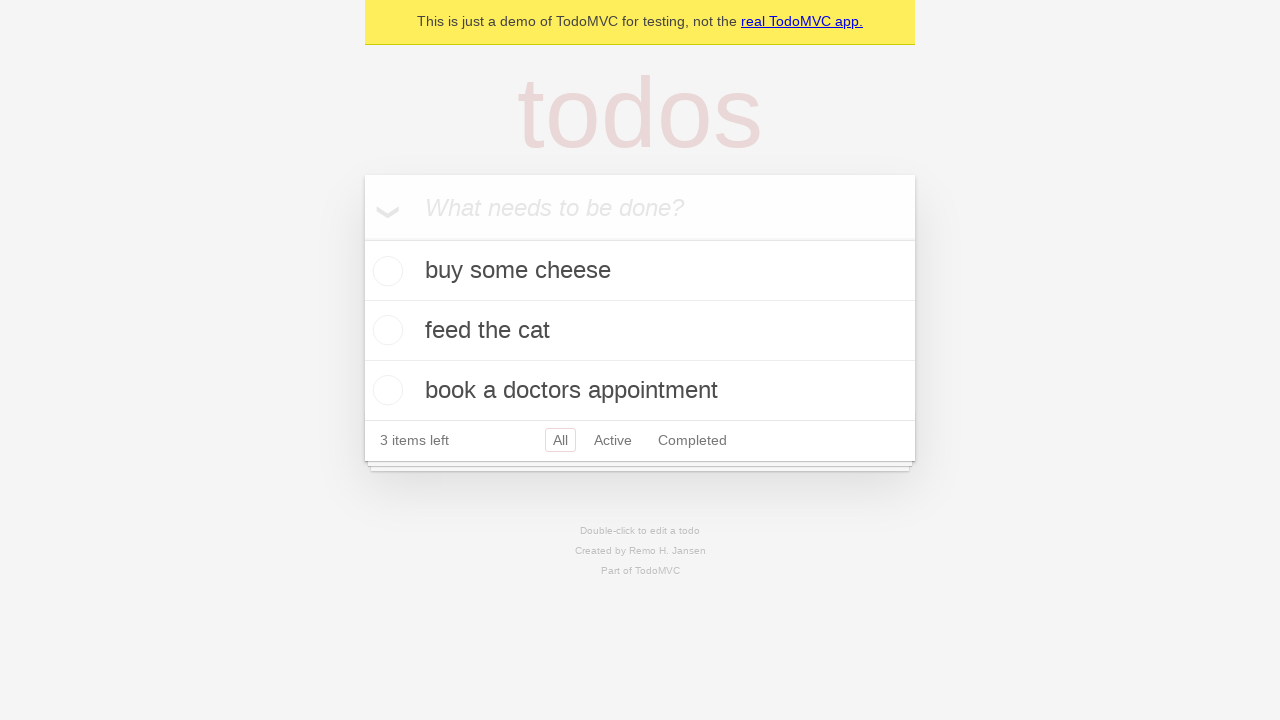

Checked the checkbox for second todo item 'feed the cat' at (385, 330) on internal:testid=[data-testid="todo-item"s] >> nth=1 >> internal:role=checkbox
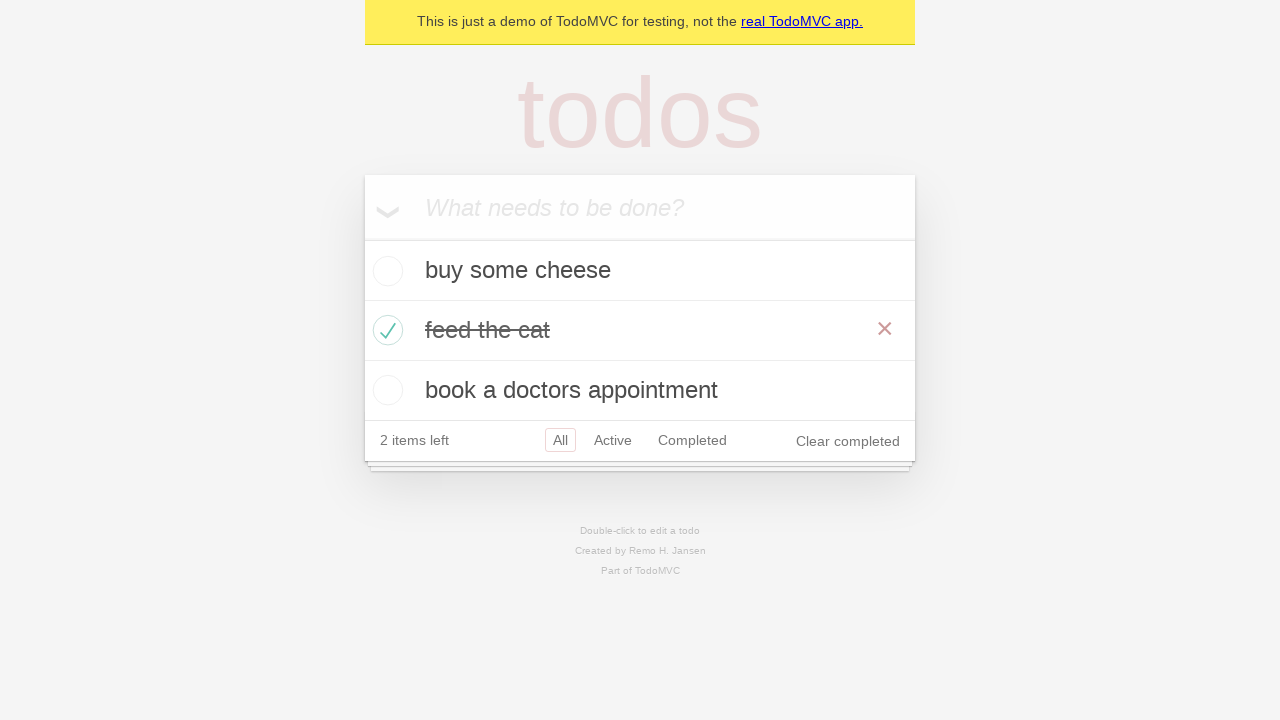

Clicked the 'Completed' filter link at (692, 440) on internal:role=link[name="Completed"i]
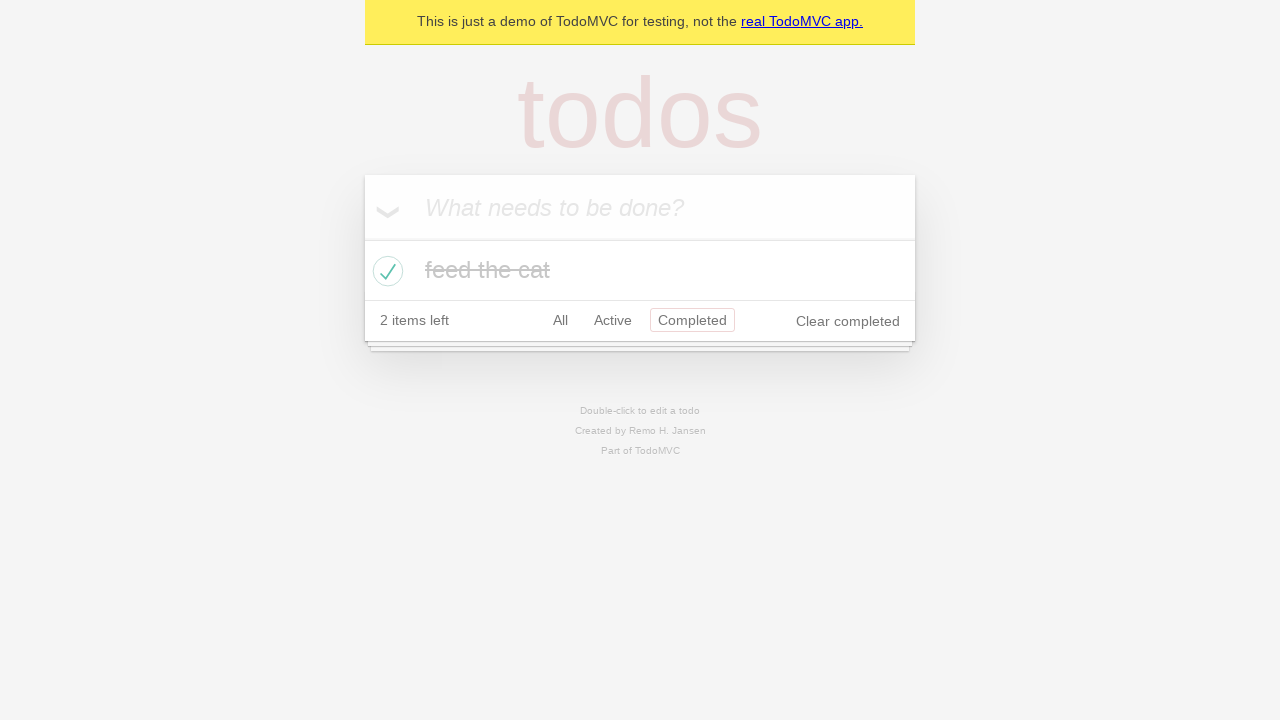

Waited for filtered todo list to load and display completed items
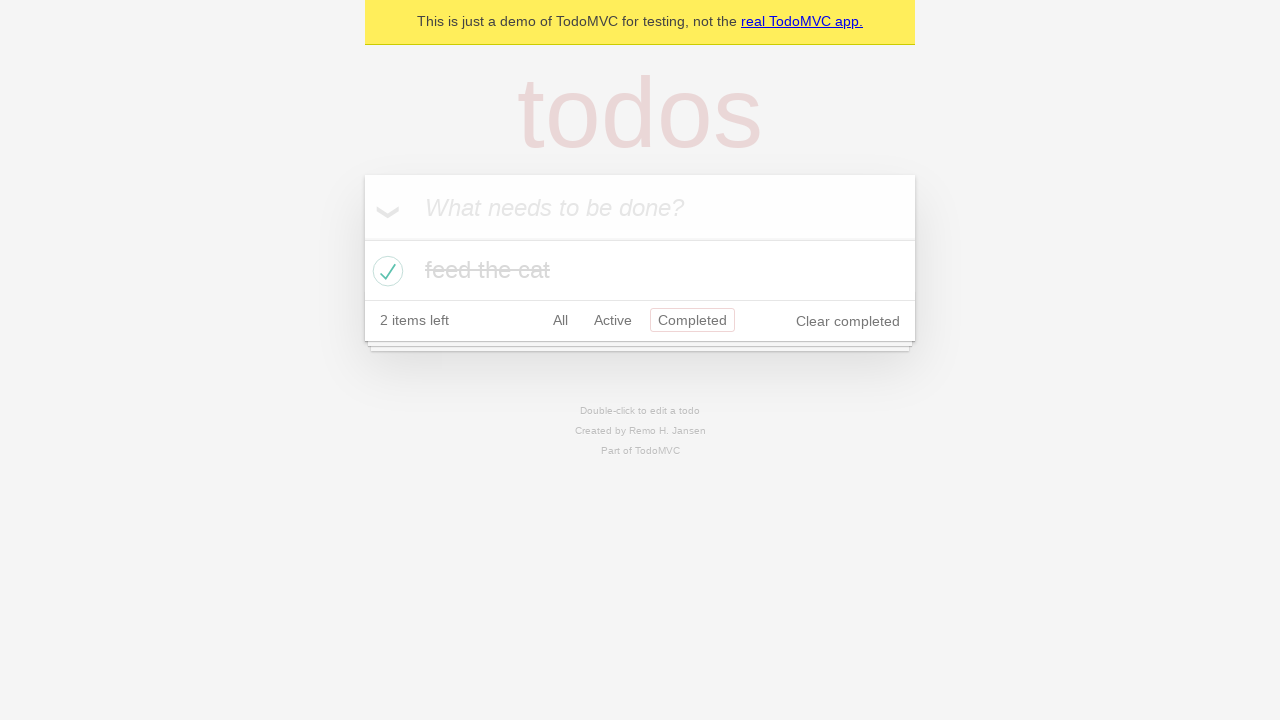

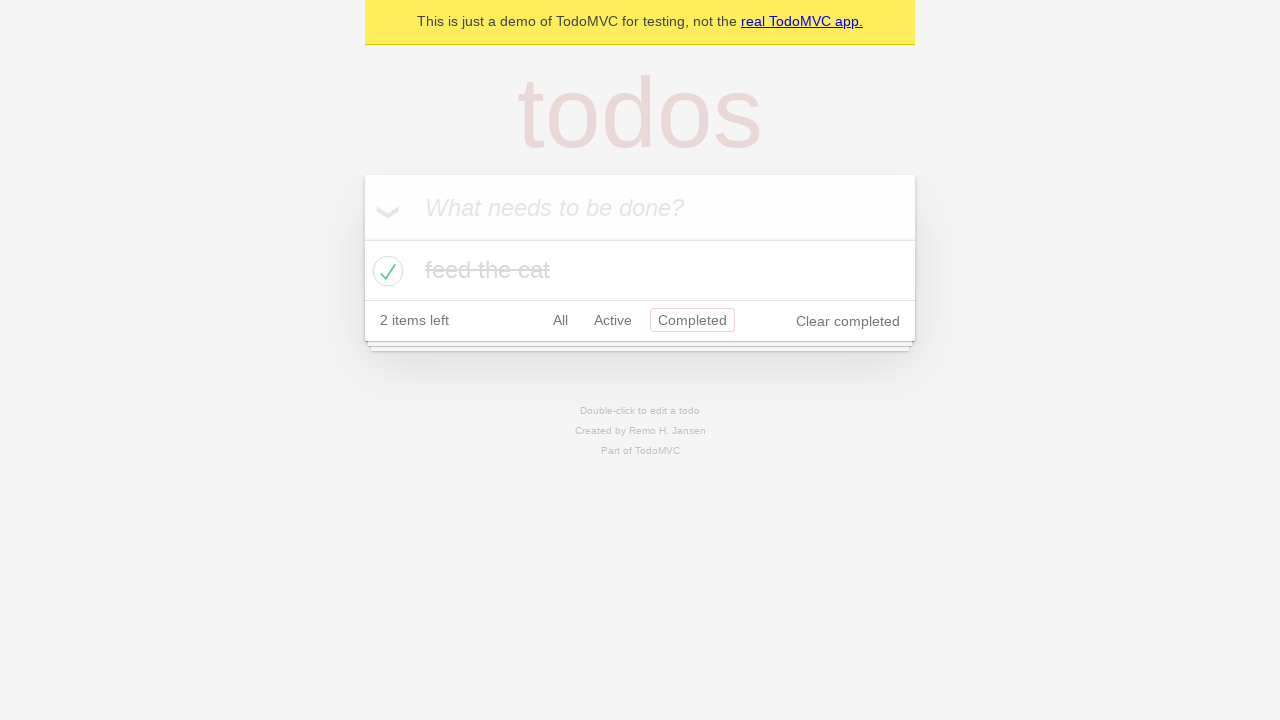